Tests that clicking the "Form Authentication" link on the home page redirects to the login page and displays the correct heading

Starting URL: http://the-internet.herokuapp.com/

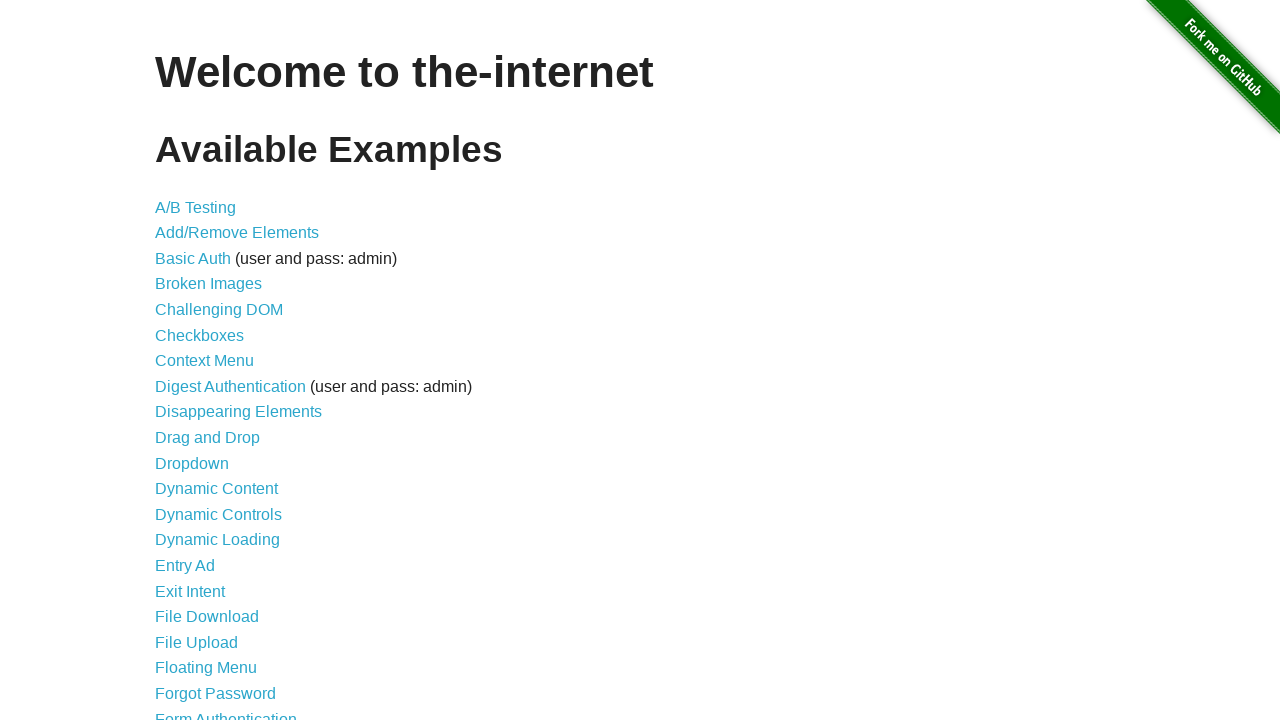

Clicked on the Form Authentication link at (226, 712) on text=Form Authentication
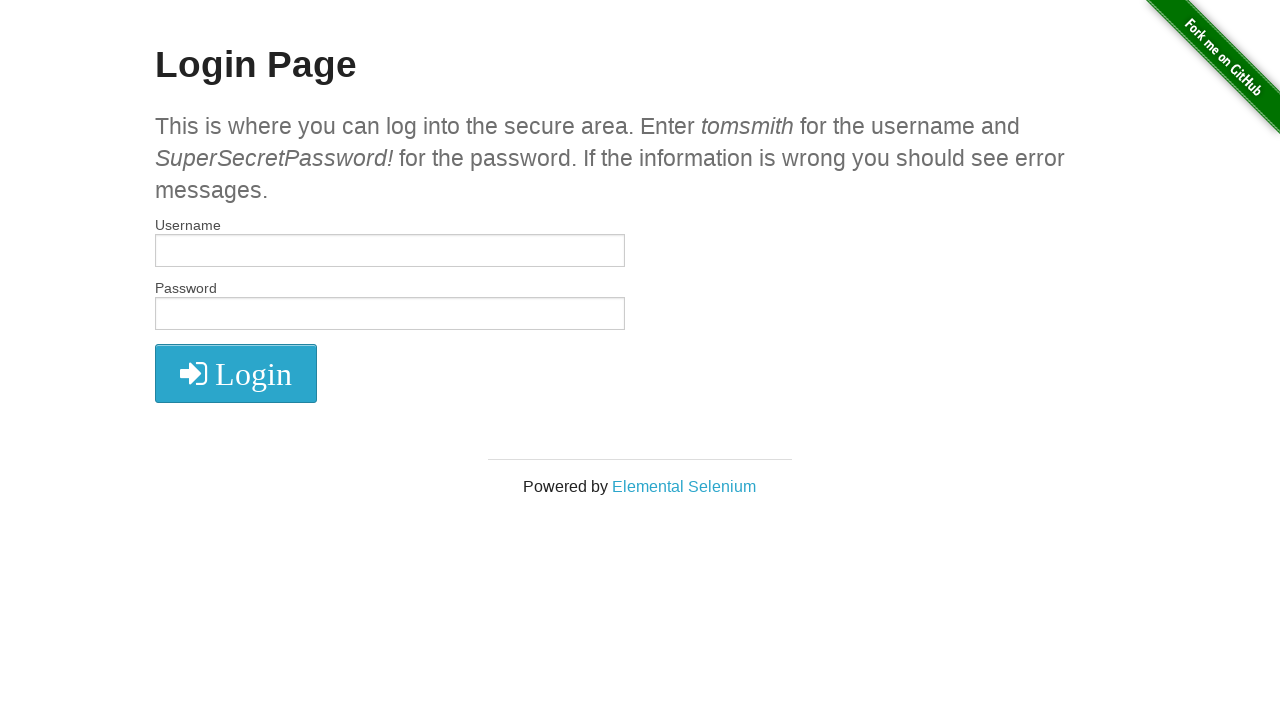

Login page heading loaded
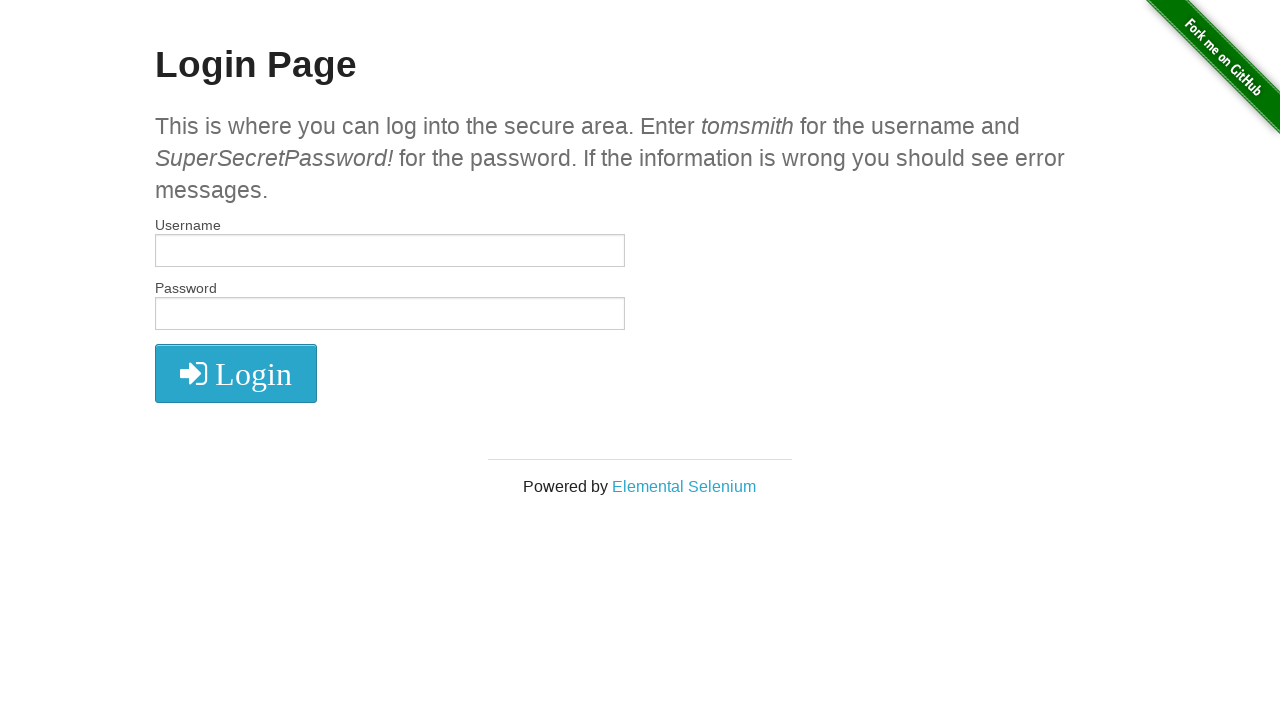

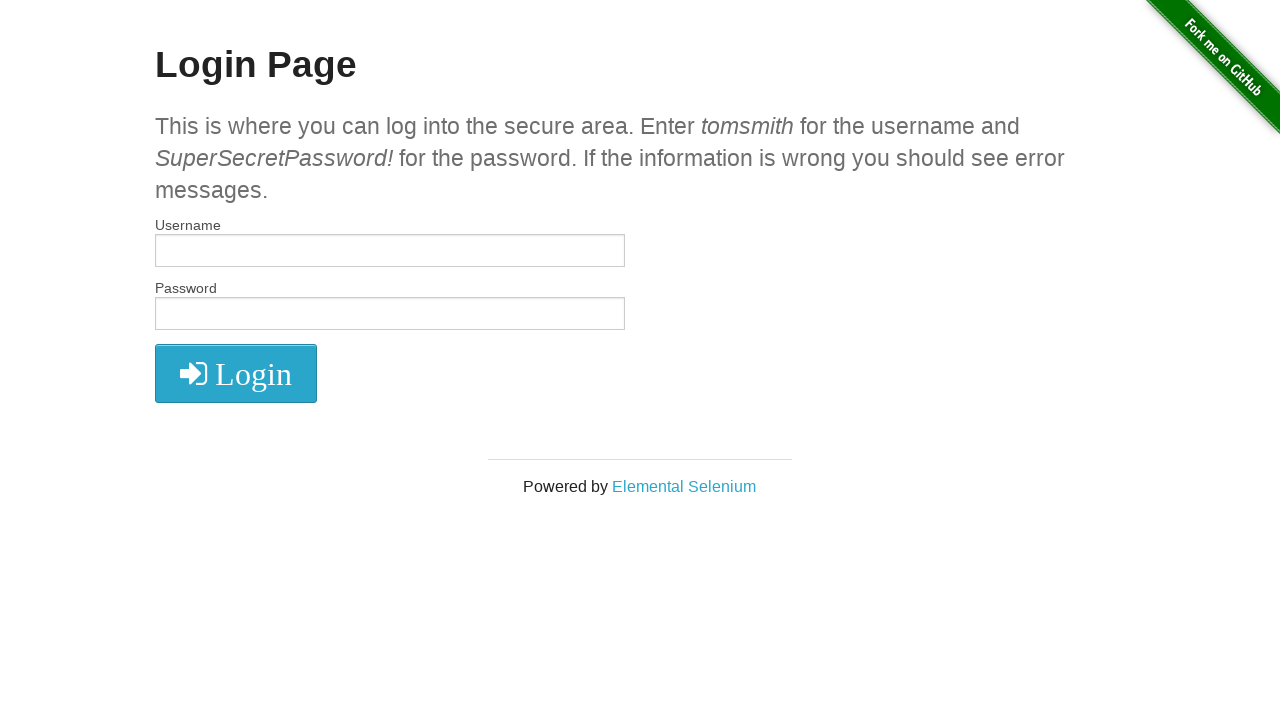